Tests file upload functionality by selecting a file and clicking upload button, then verifying success message

Starting URL: http://the-internet.herokuapp.com/upload

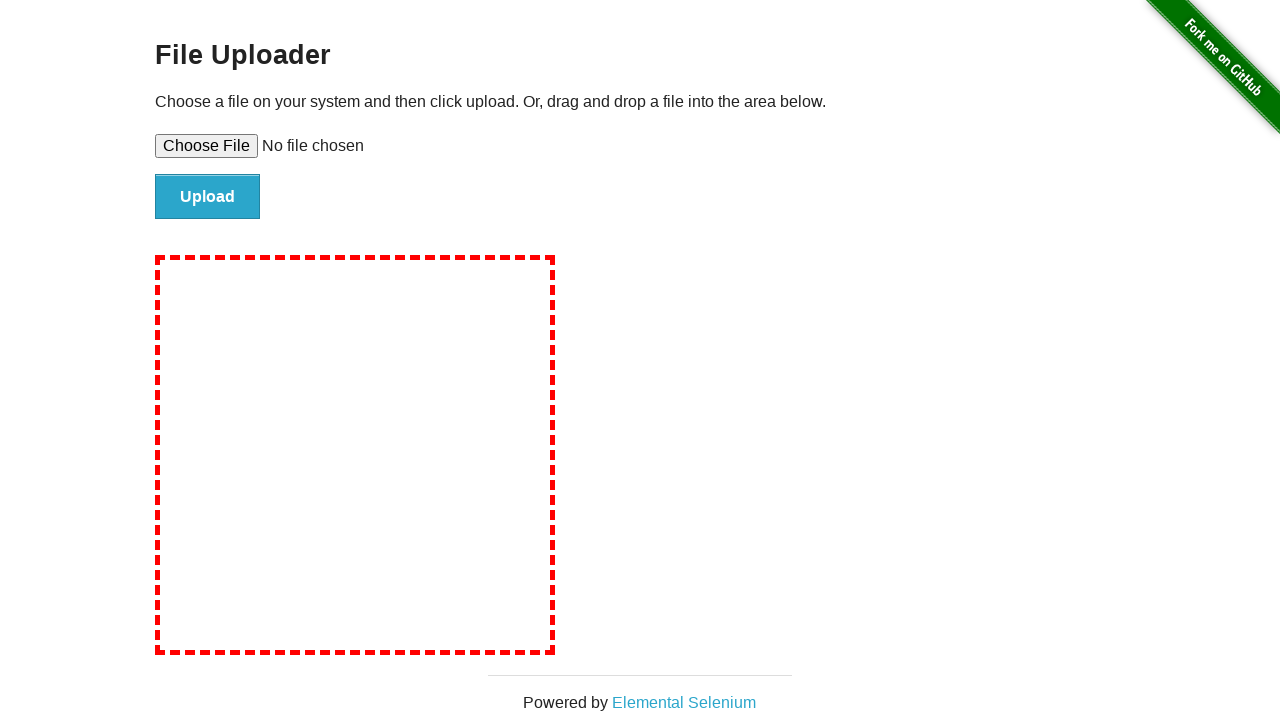

Created temporary test file for upload
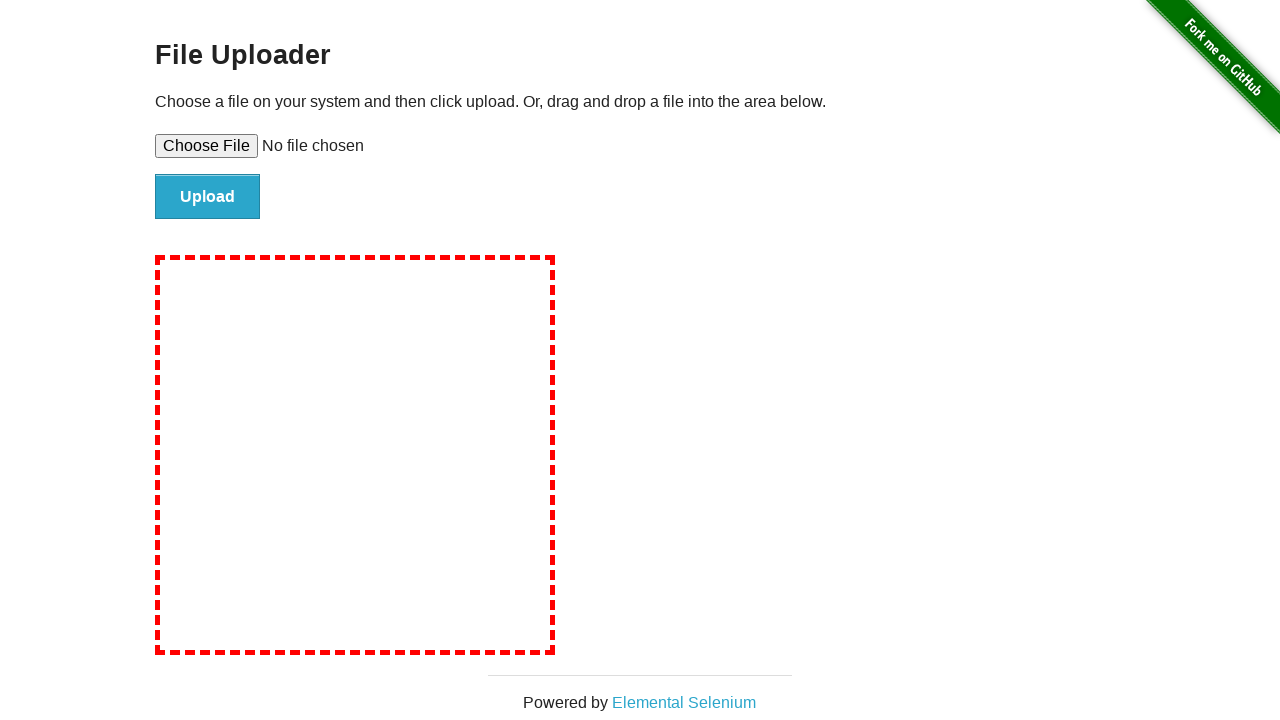

Selected temporary test file in file upload input
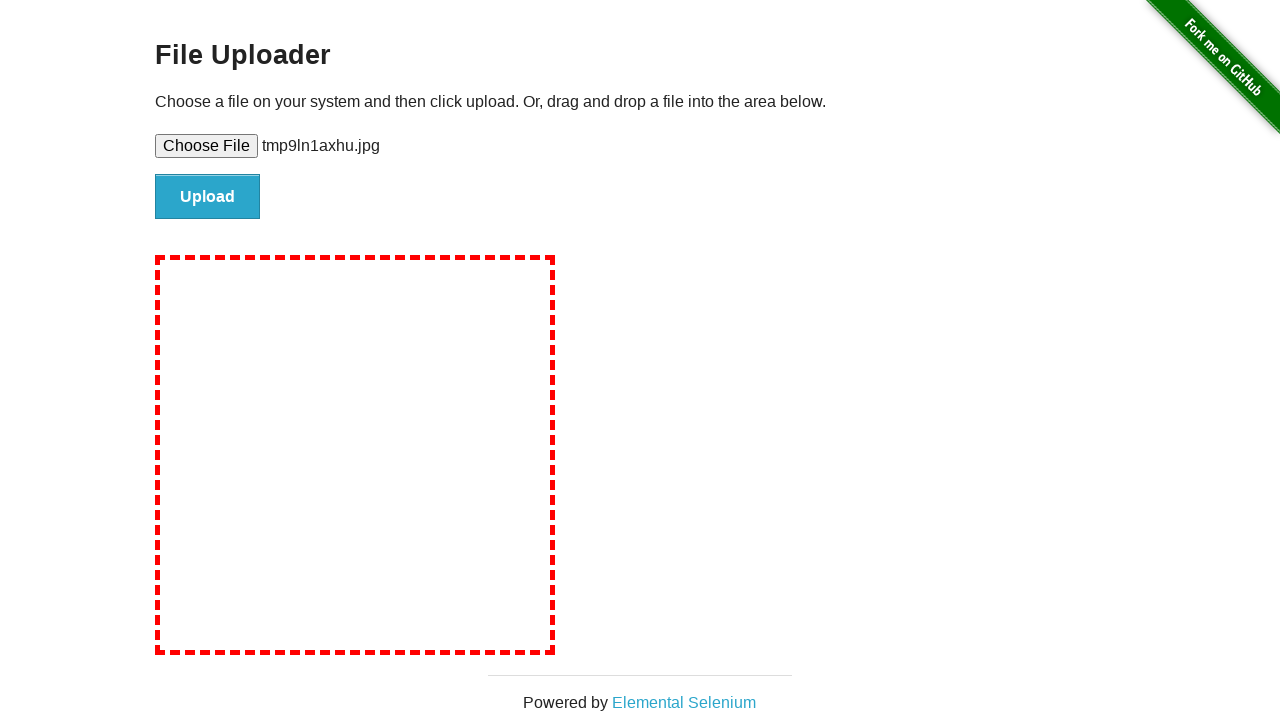

Clicked upload button to submit file at (208, 197) on #file-submit
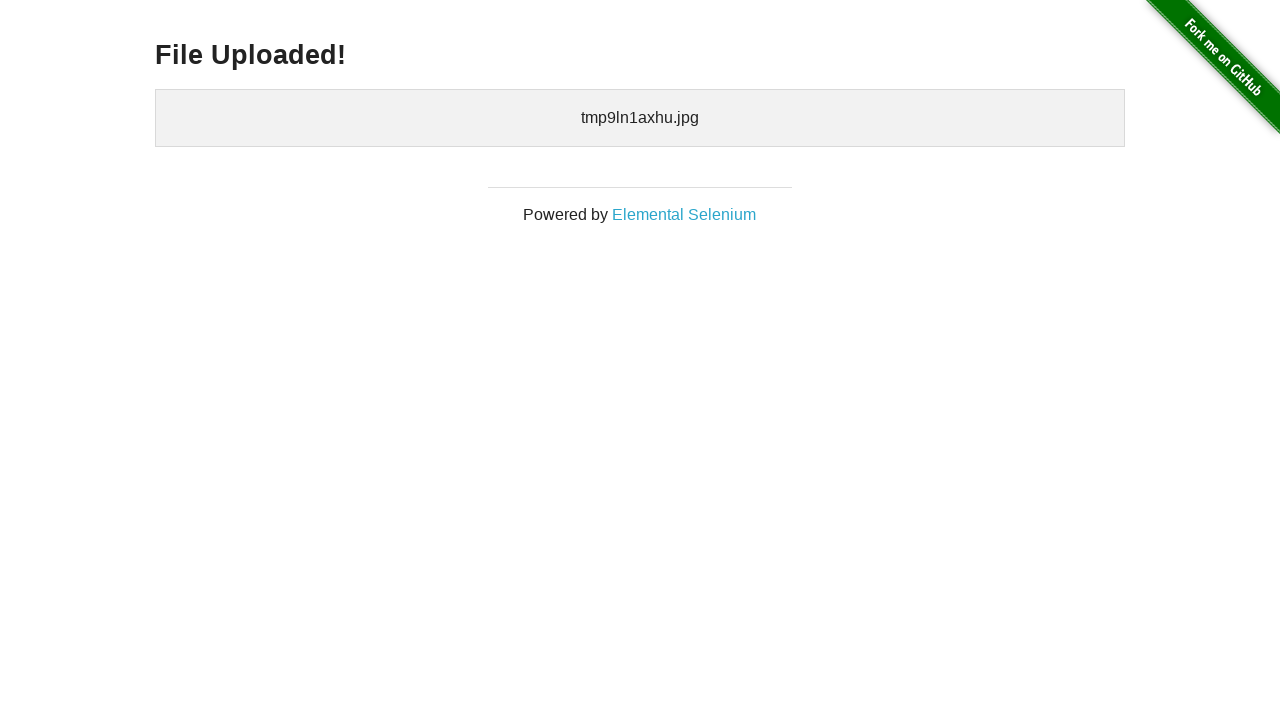

File upload success message appeared
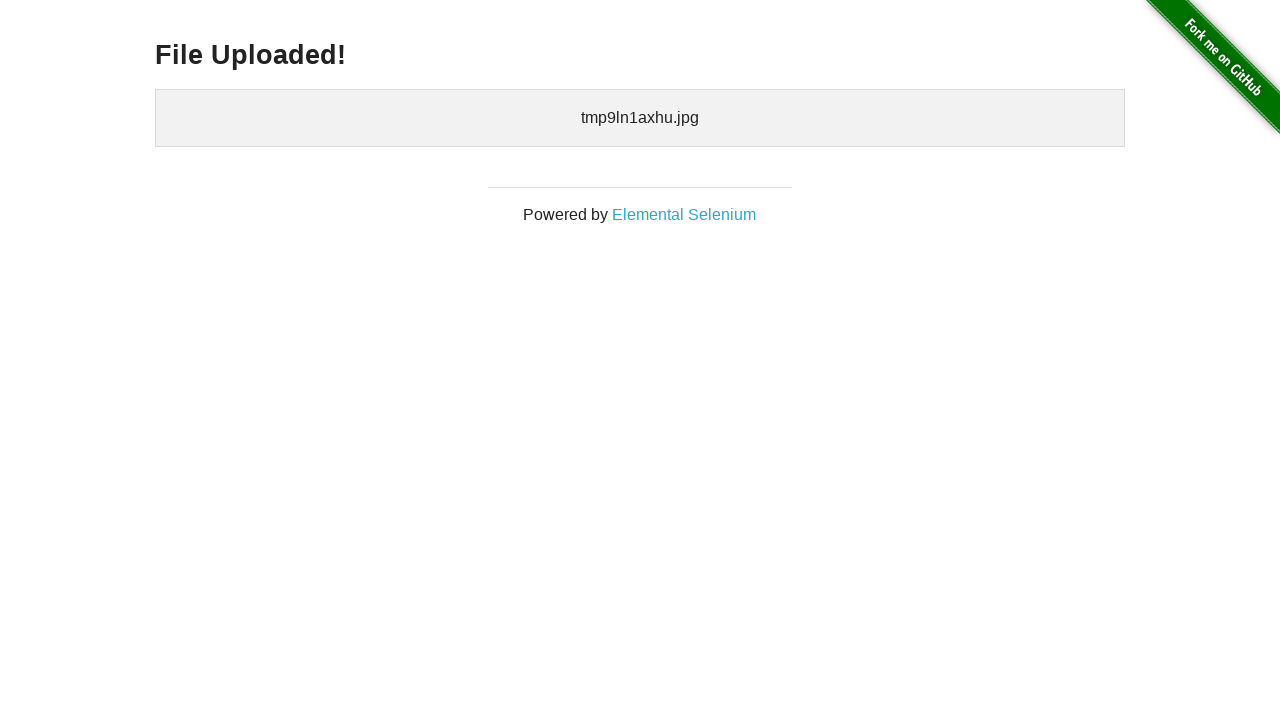

Cleaned up temporary test file
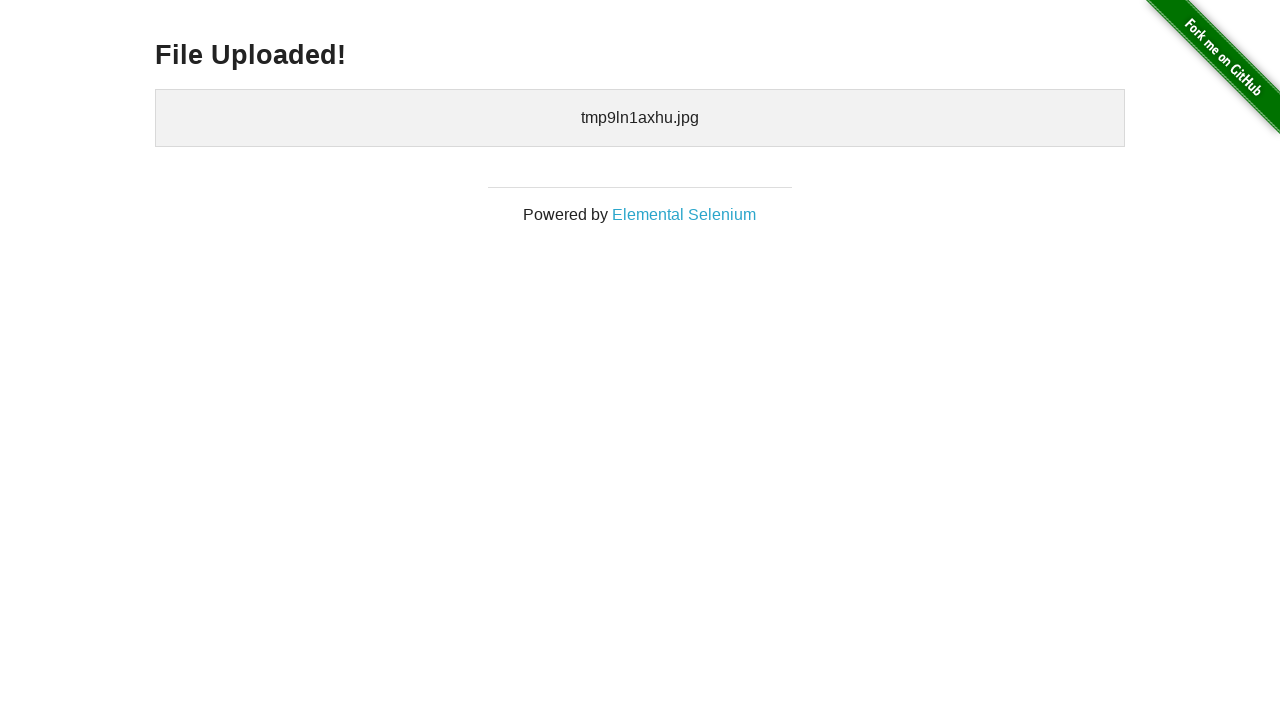

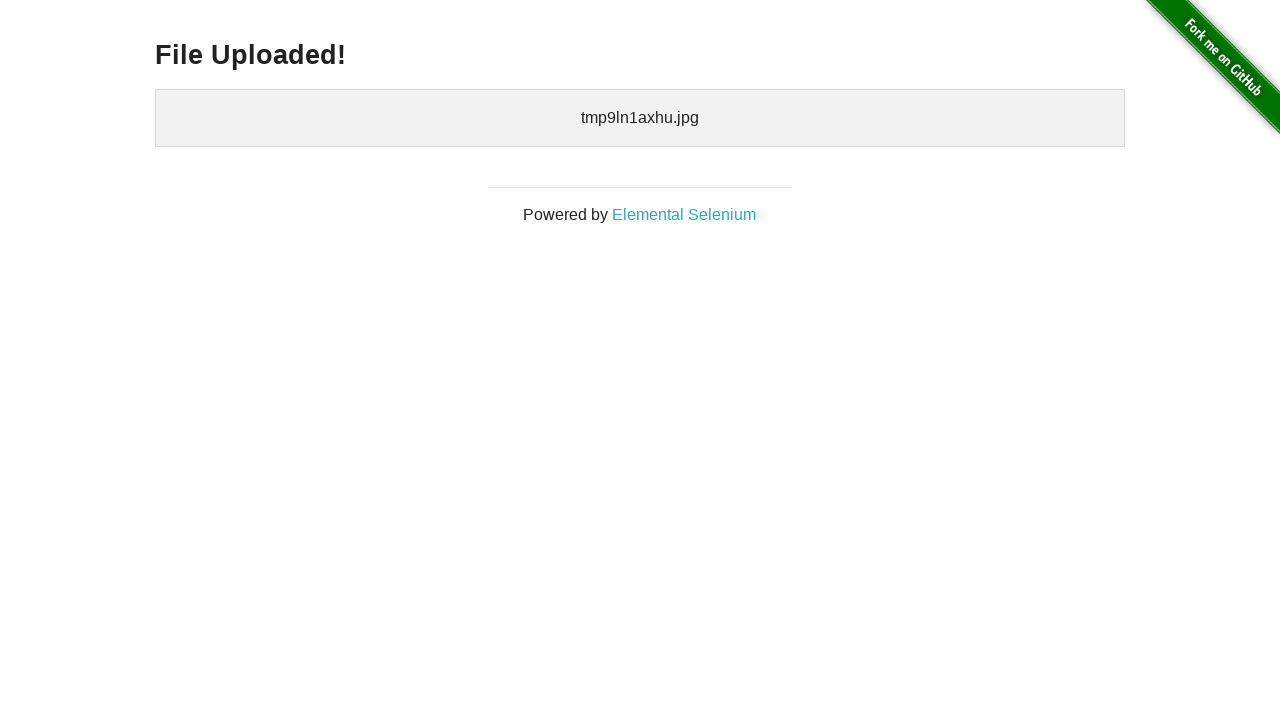